Tests dropdown selection functionality by selecting options using different methods (visible text, value, index) and verifying the dropdown contents

Starting URL: https://the-internet.herokuapp.com/dropdown

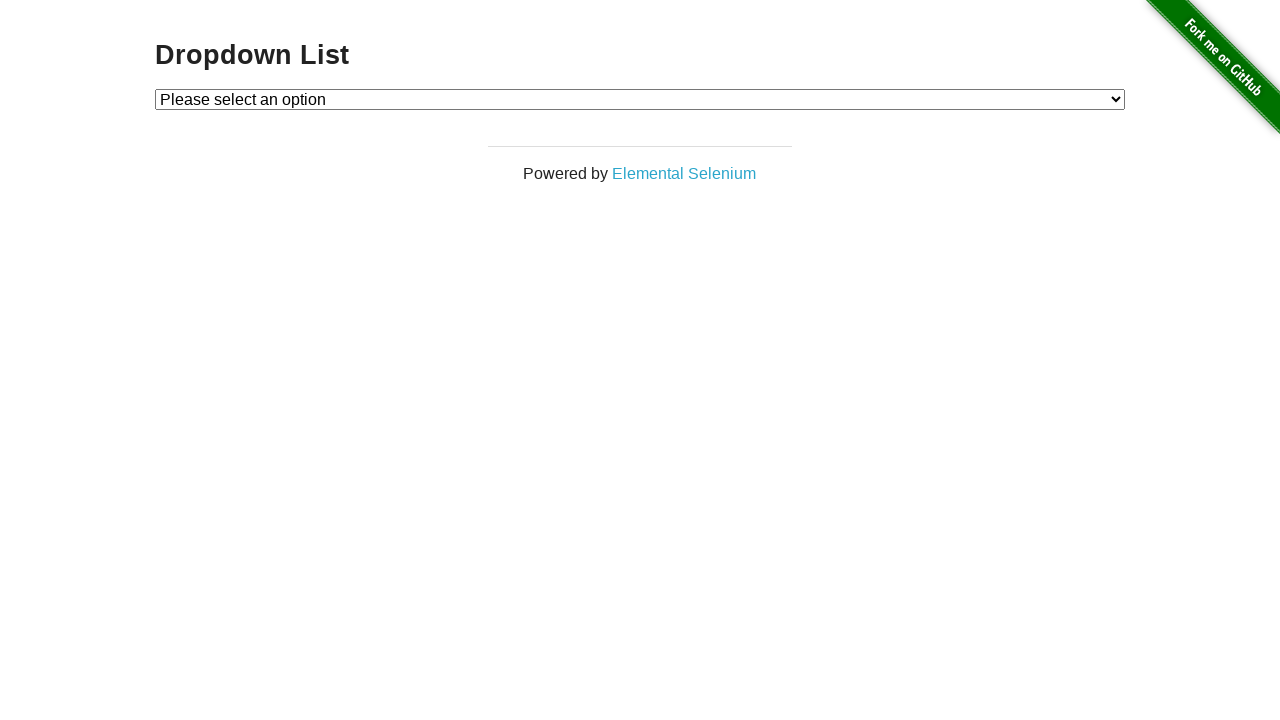

Retrieved default selected option value from dropdown
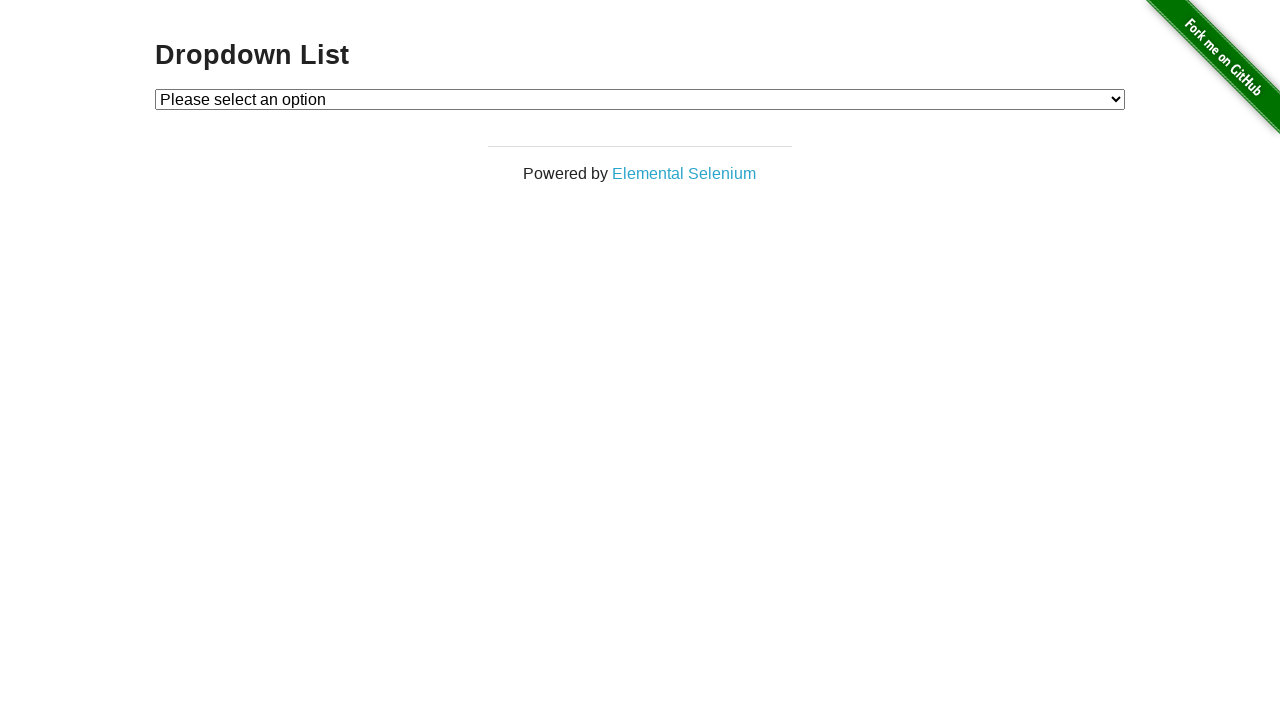

Verified default option is 'Please select an option'
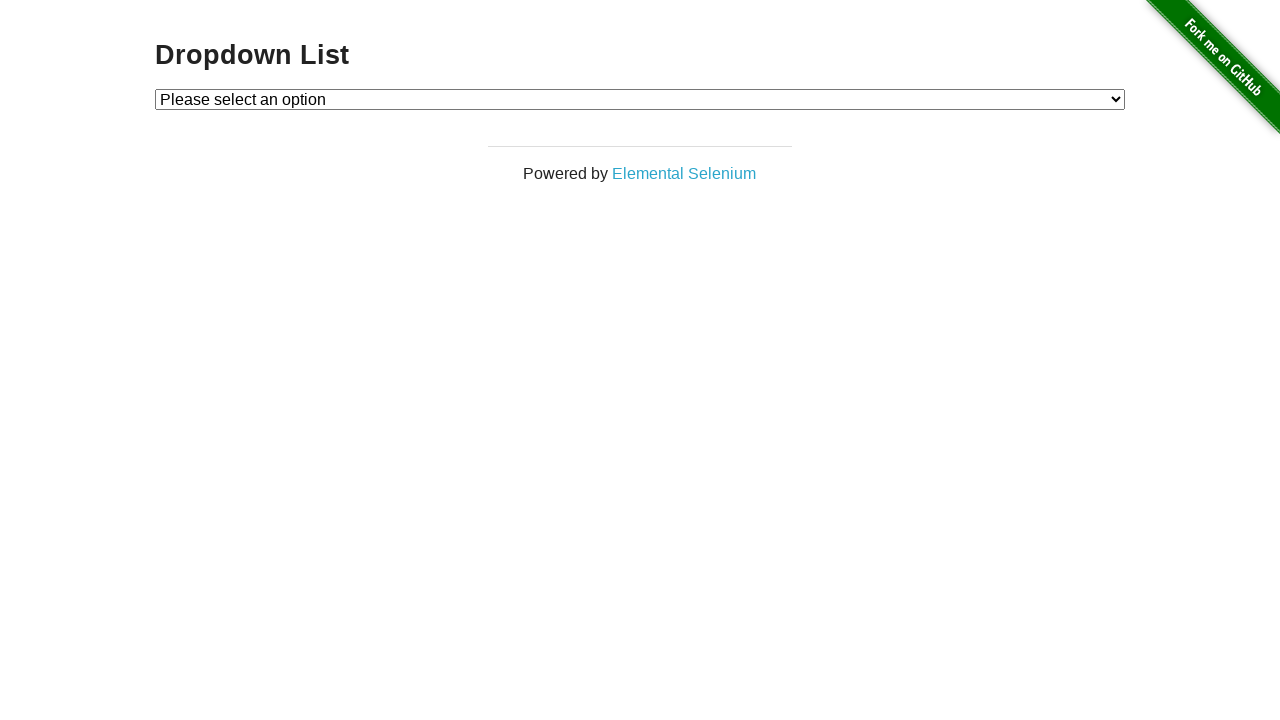

Selected 'Option 1' by visible text on select#dropdown
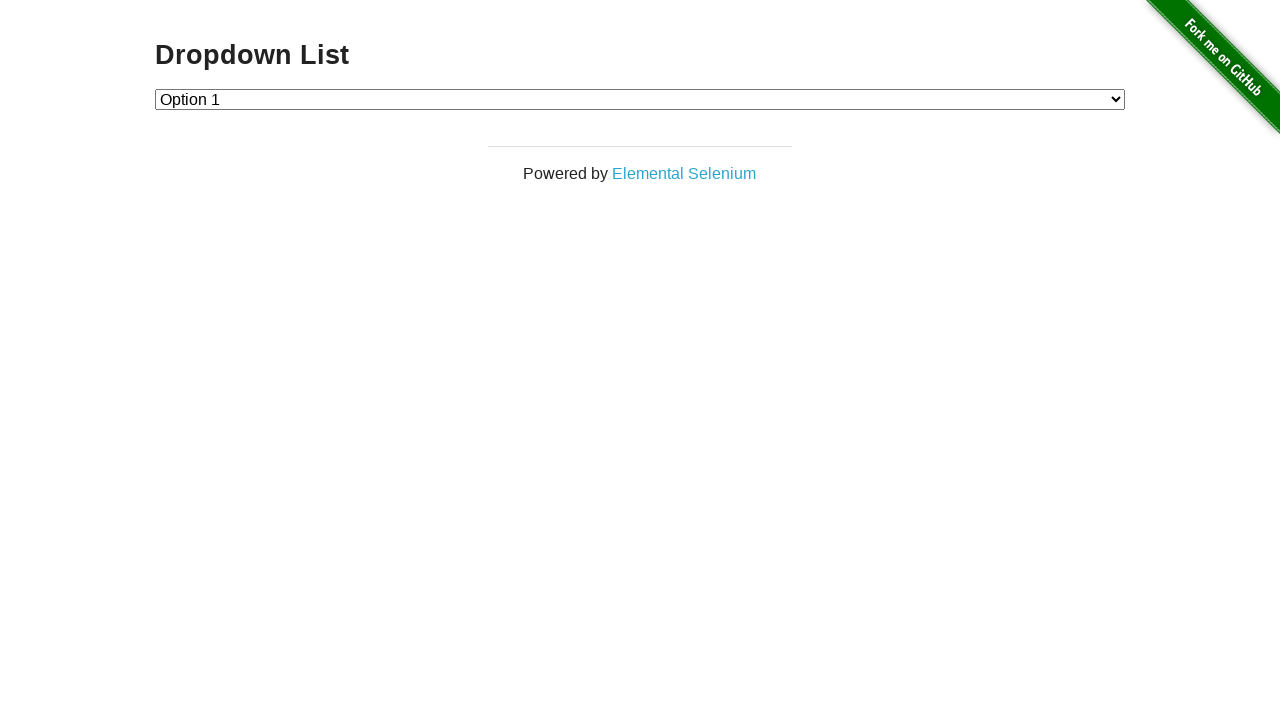

Waited 2 seconds after selecting Option 1
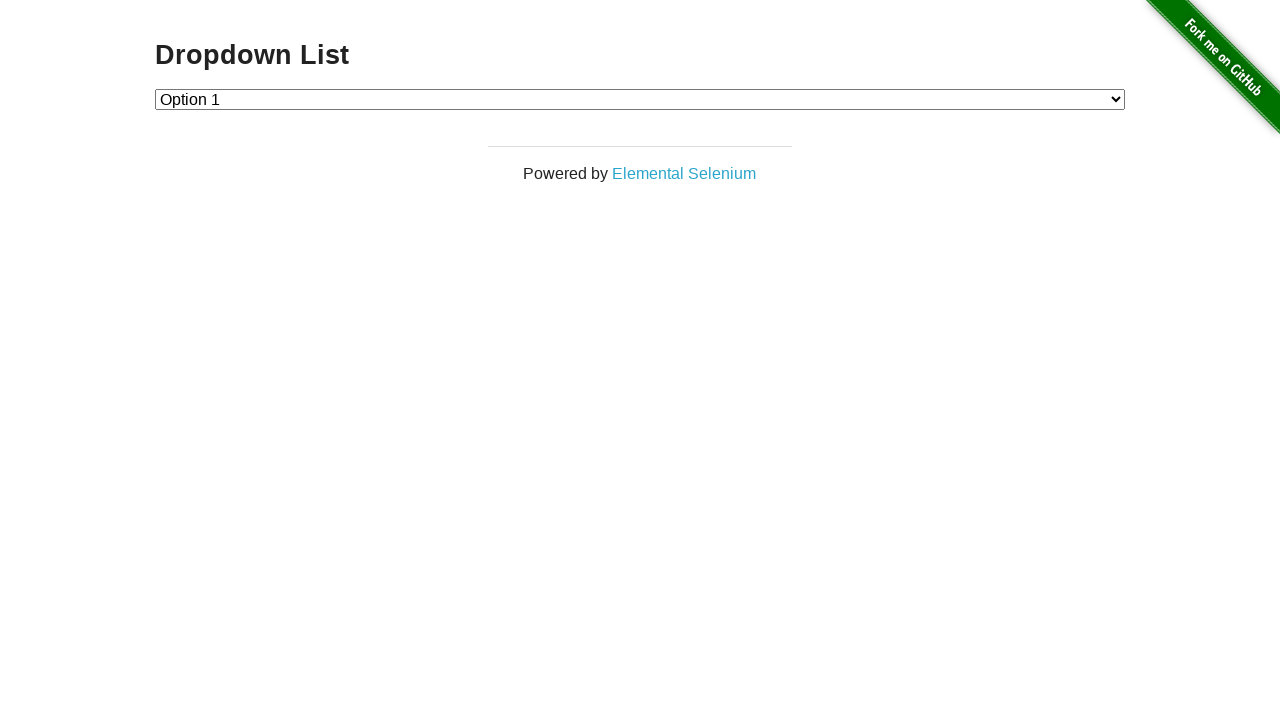

Selected option with value '2' on select#dropdown
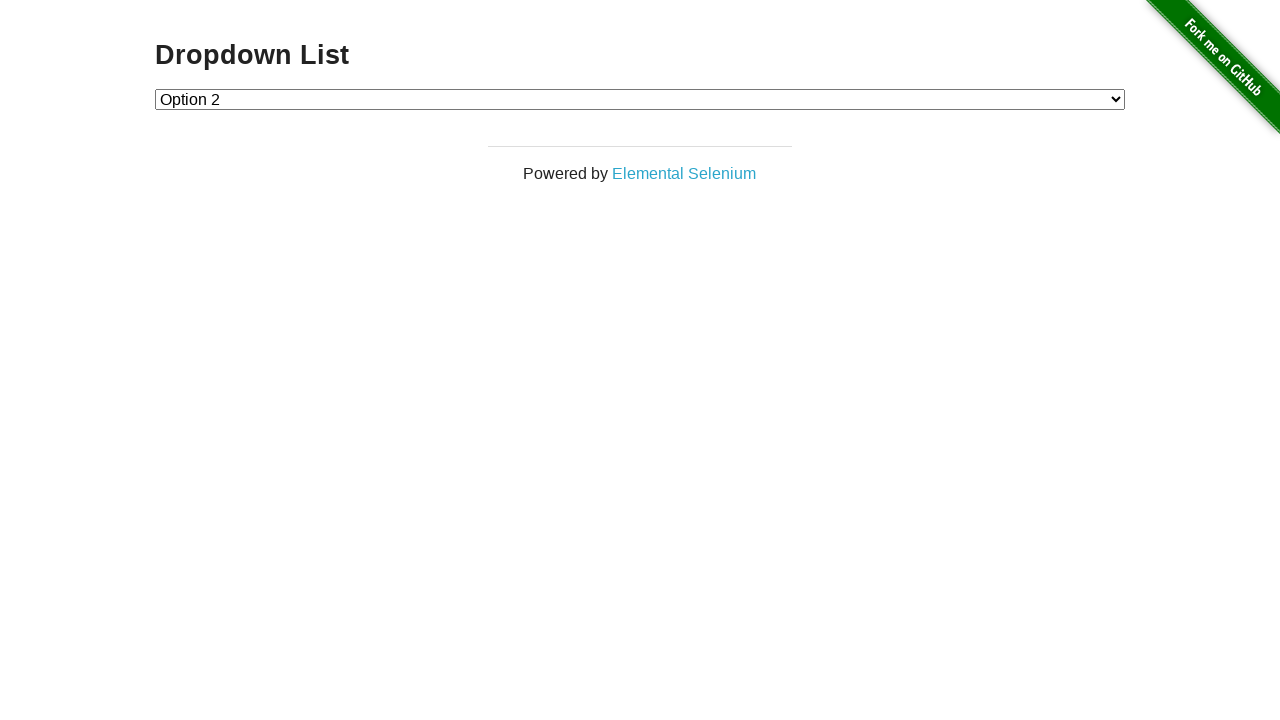

Waited 2 seconds after selecting option by value
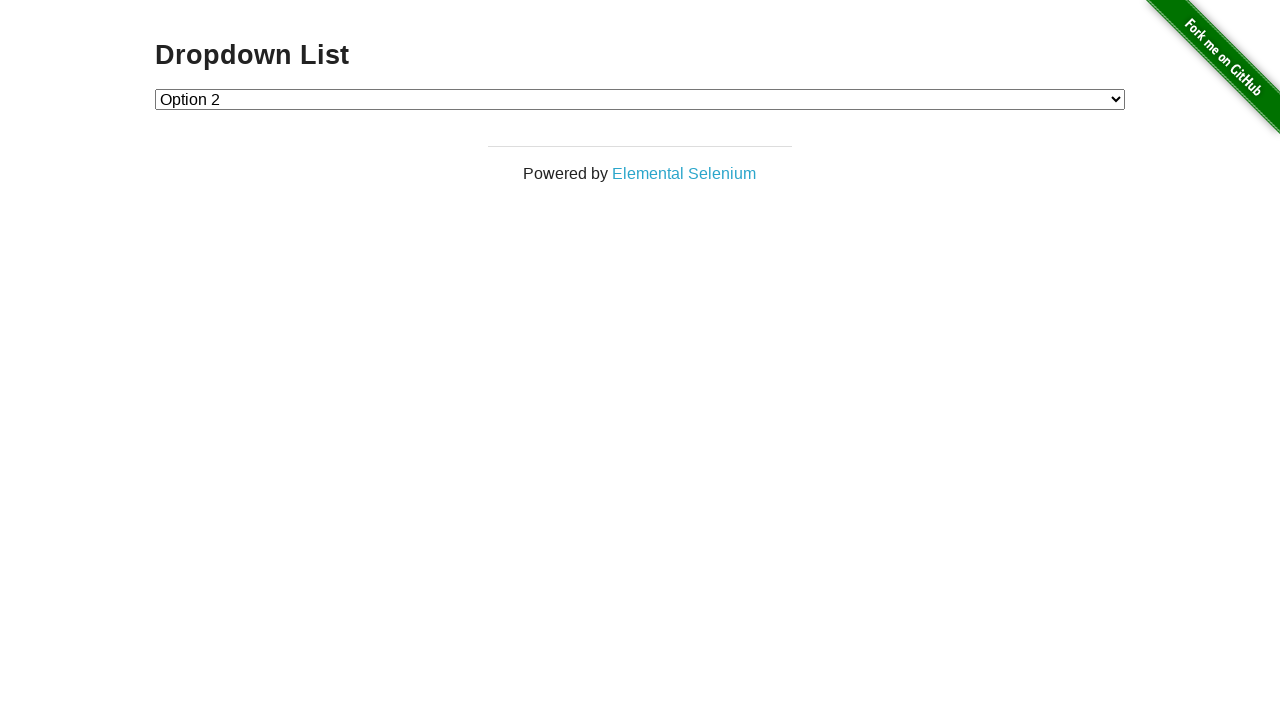

Selected option at index 1 on select#dropdown
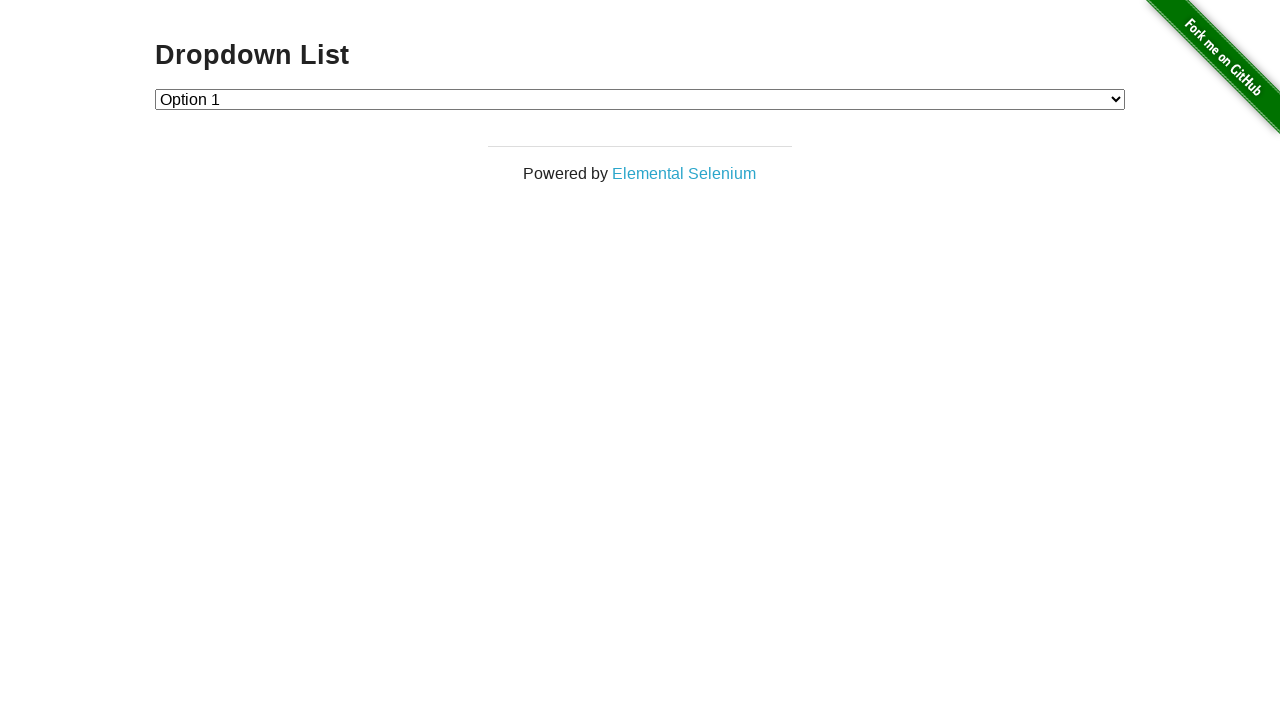

Retrieved all dropdown option texts
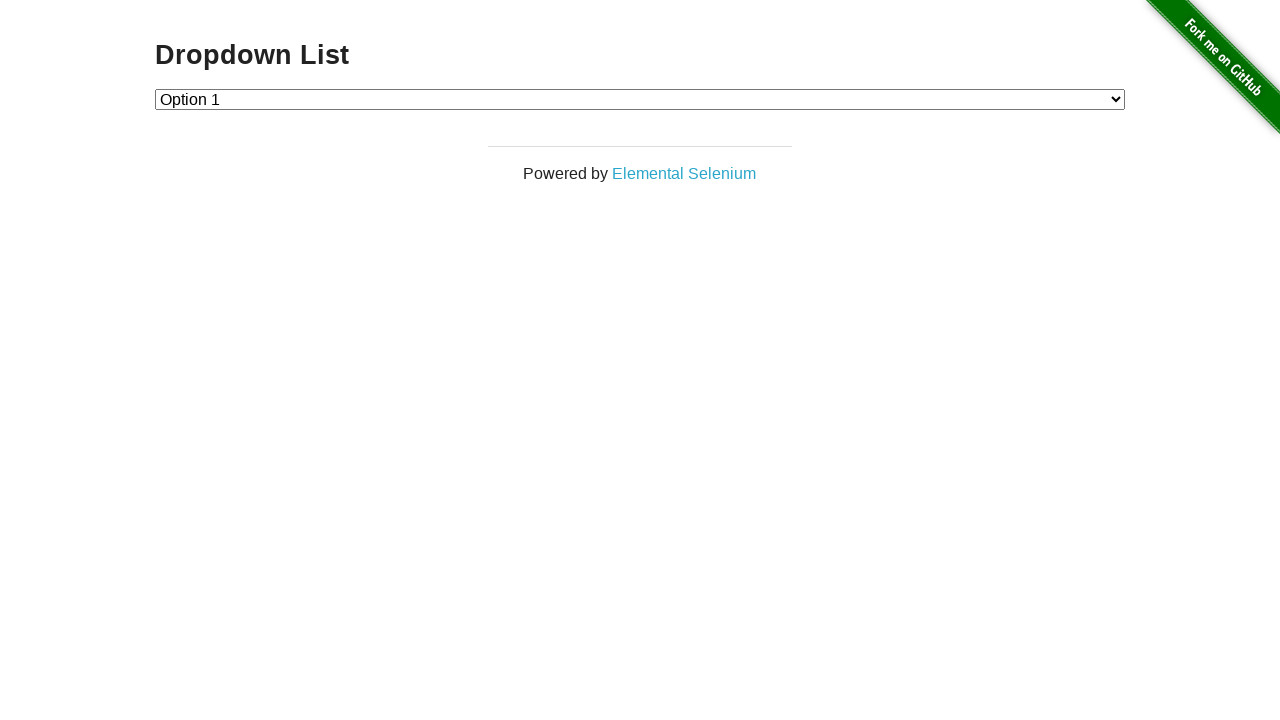

Verified dropdown contains all expected options: 'Please select an option', 'Option 1', 'Option 2'
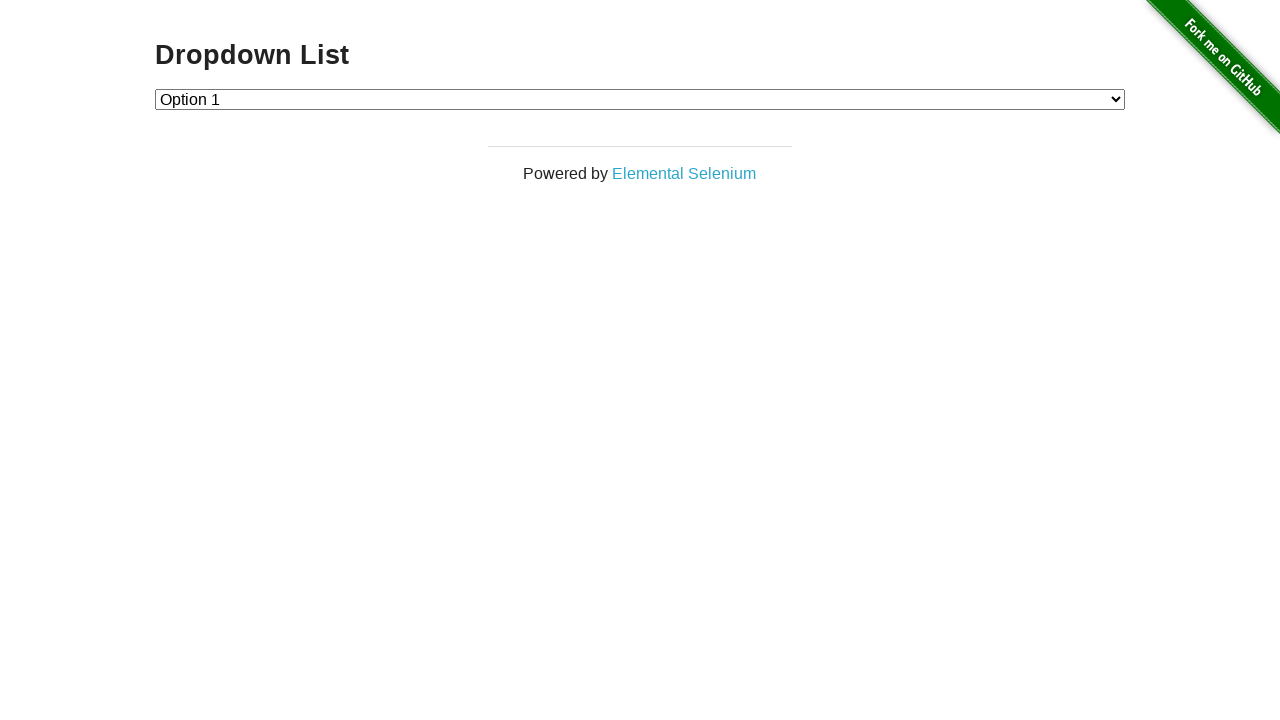

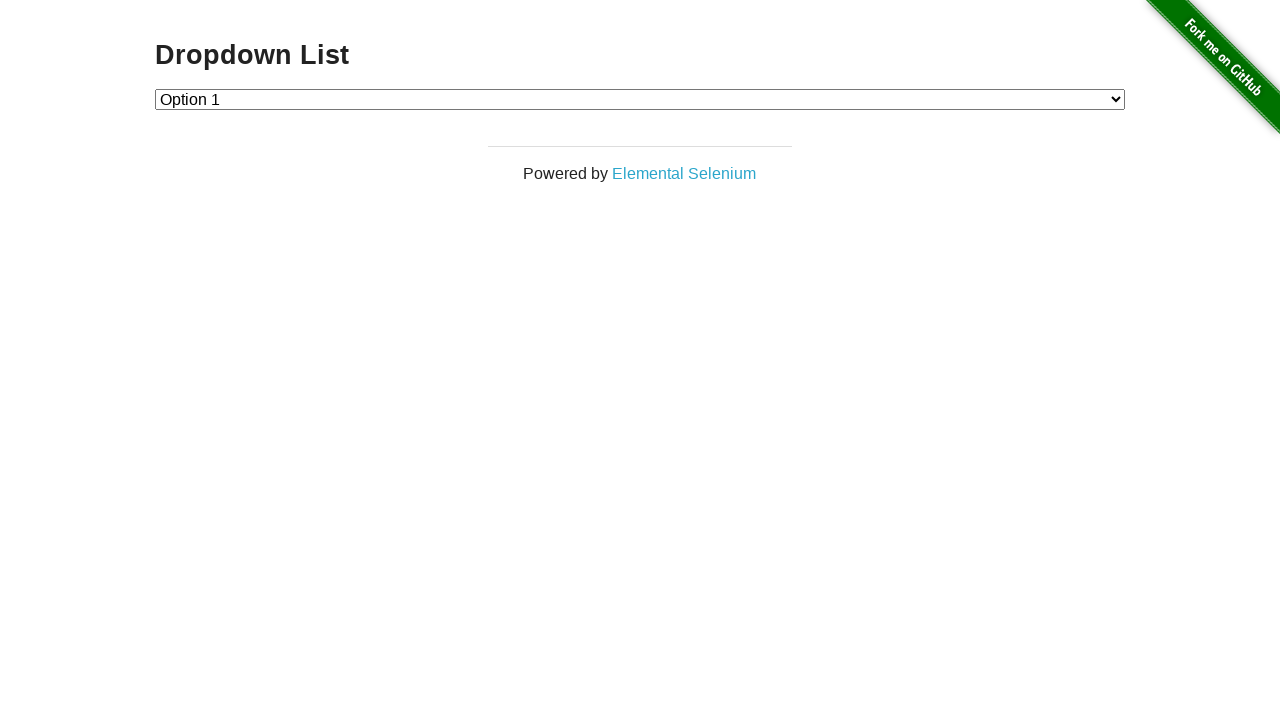